Tests clicking on a blue primary button using CSS class selector on a UI testing playground page

Starting URL: http://uitestingplayground.com/classattr

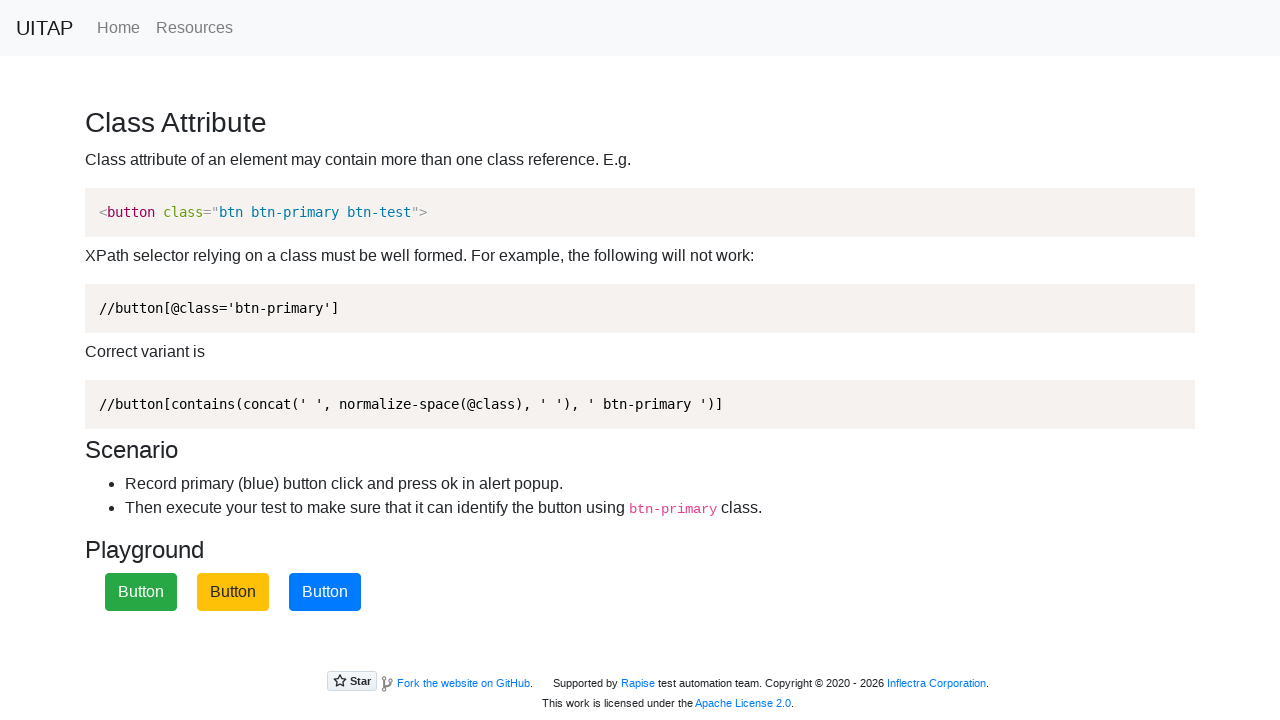

Navigated to UI testing playground classattr page
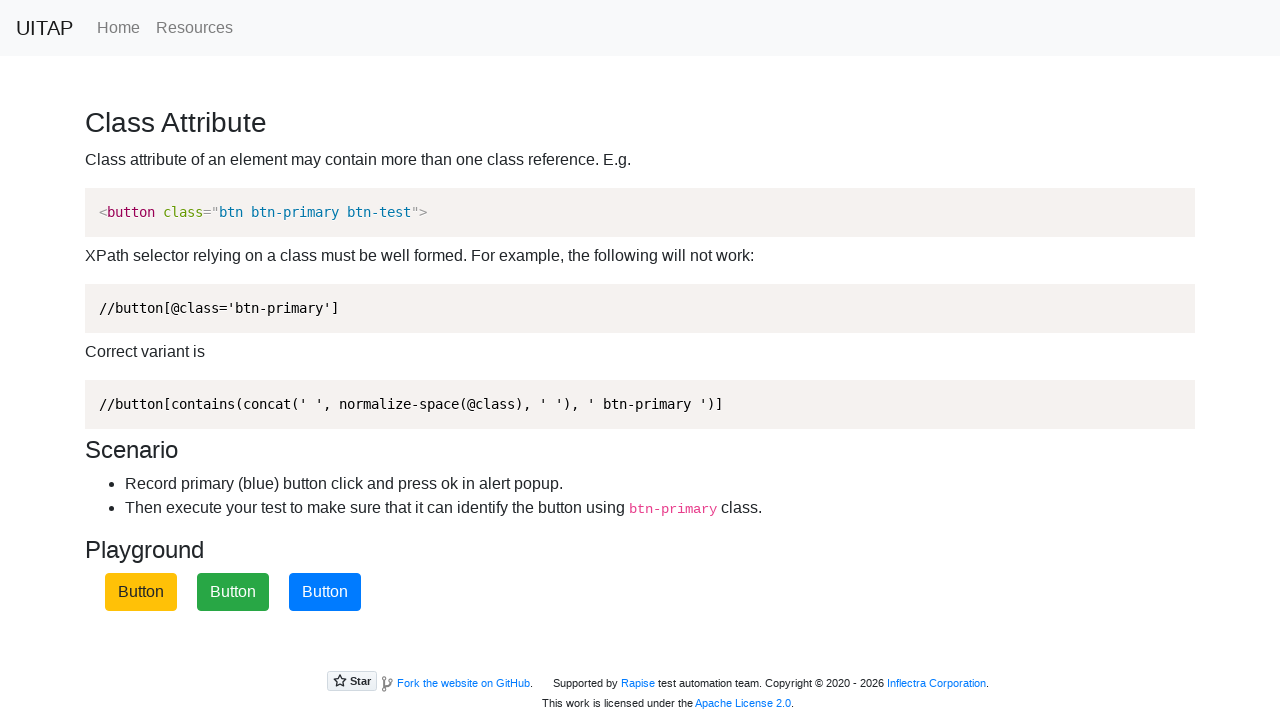

Clicked on the blue primary button using CSS class selector at (325, 592) on .btn.btn-primary
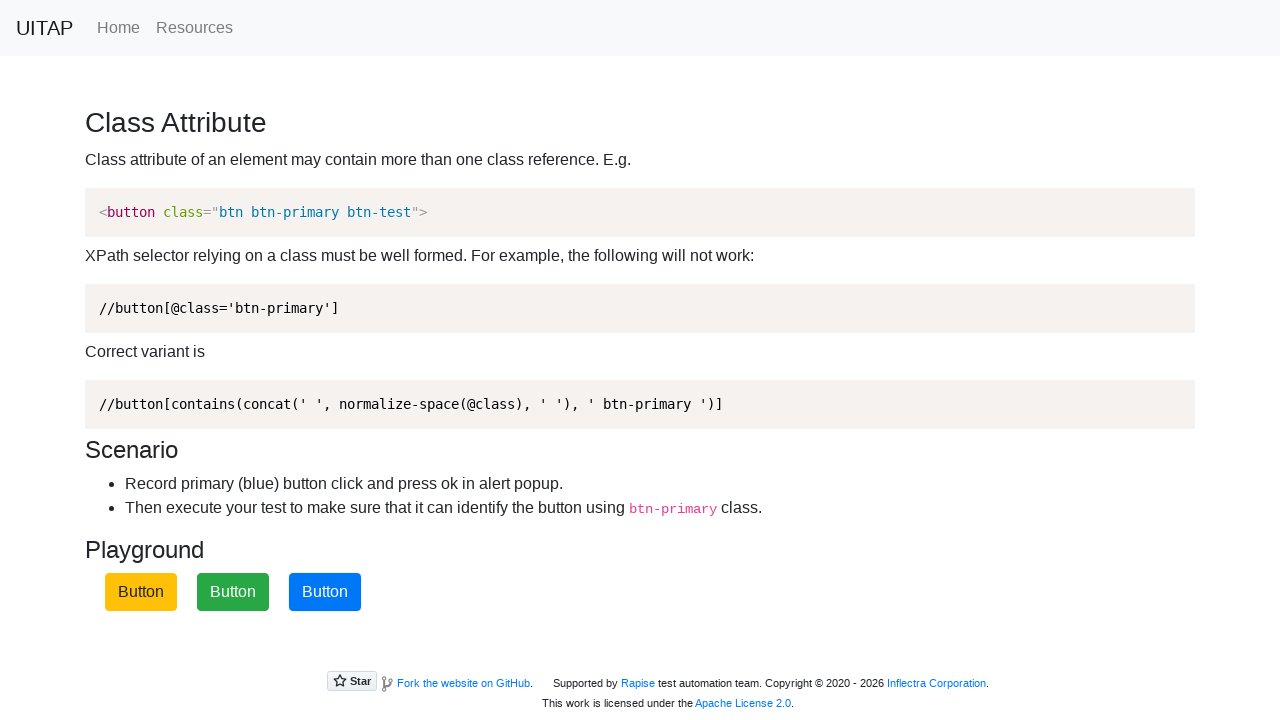

Waited 1000ms for response
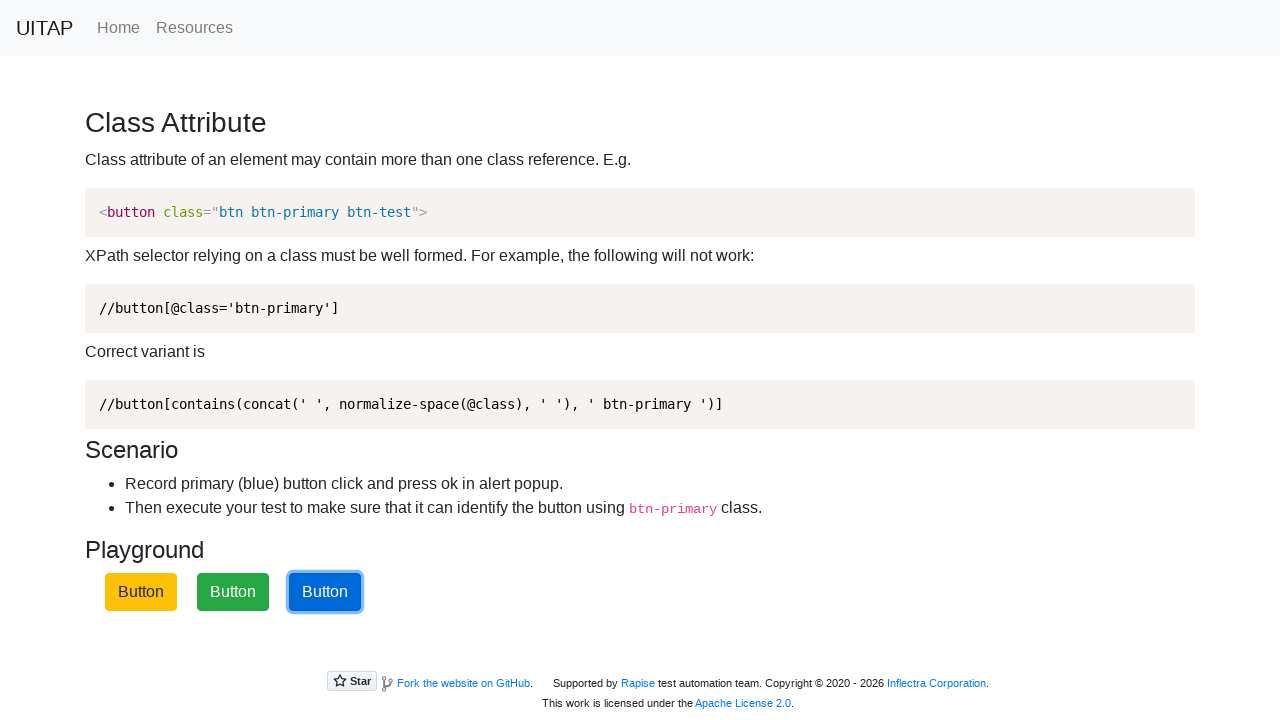

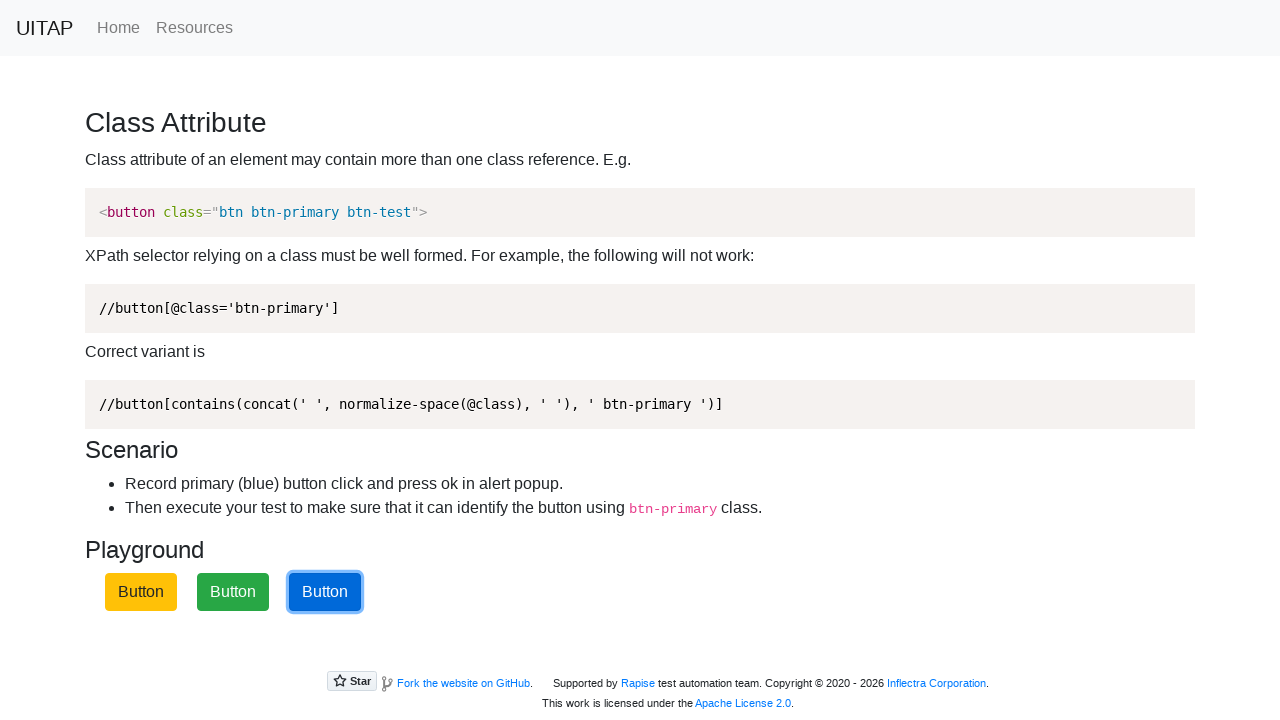